Tests clicking on the logged-out user icon on the CMS government portal page to verify the icon is clickable and responsive.

Starting URL: https://portal.cms.gov/portal/

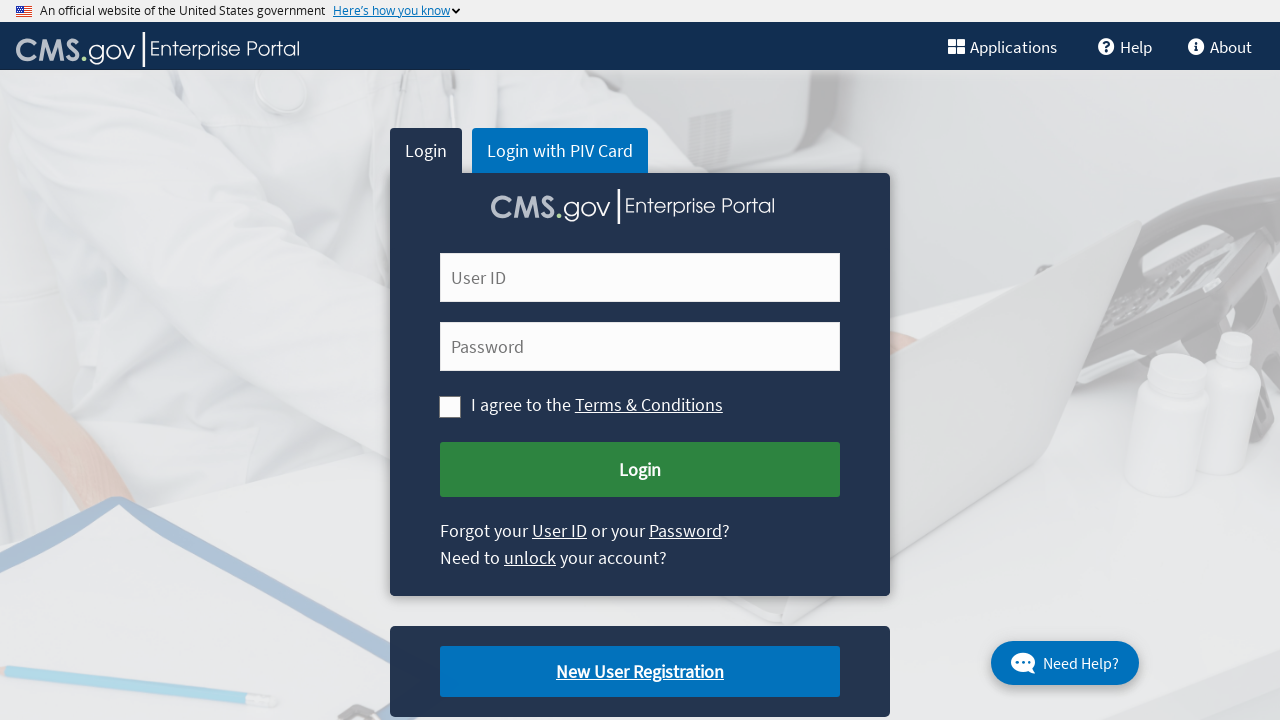

Clicked on the logged-out user icon on the CMS government portal page at (243, 50) on xpath=//em[@class='cms-icon cms-sprite-loggedout ms-3']
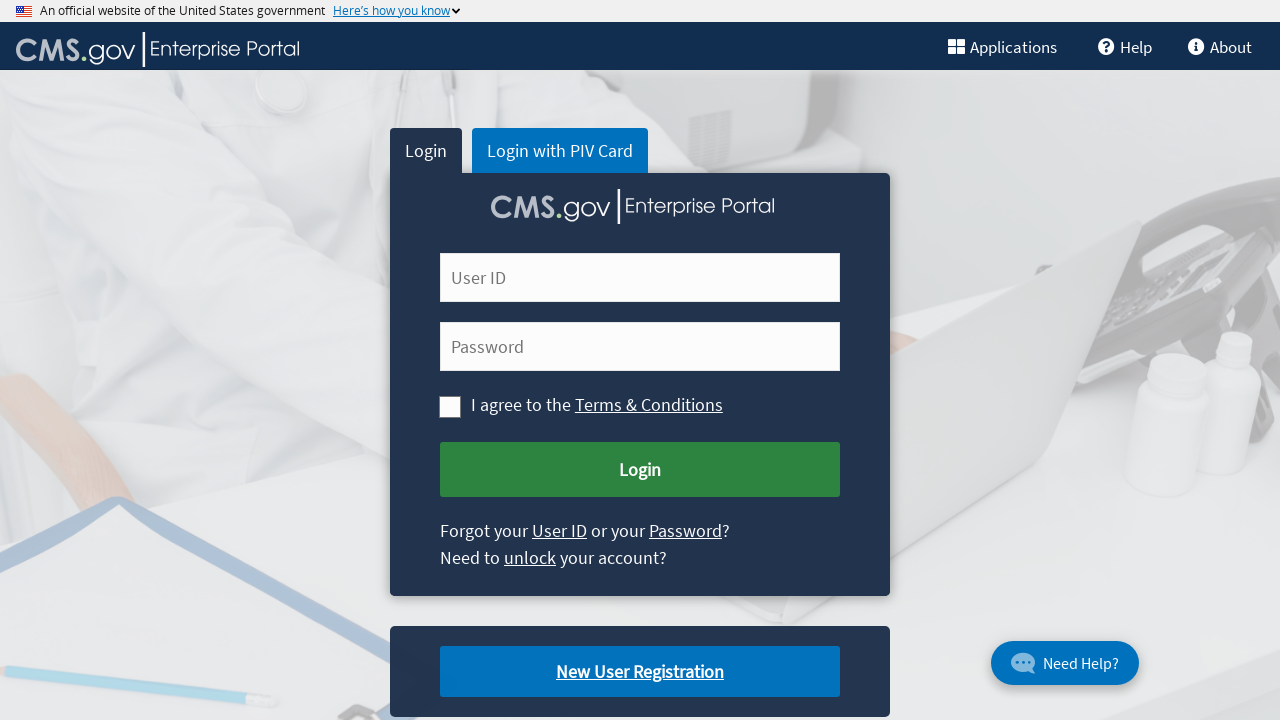

Waited 1 second to confirm the icon click action completed
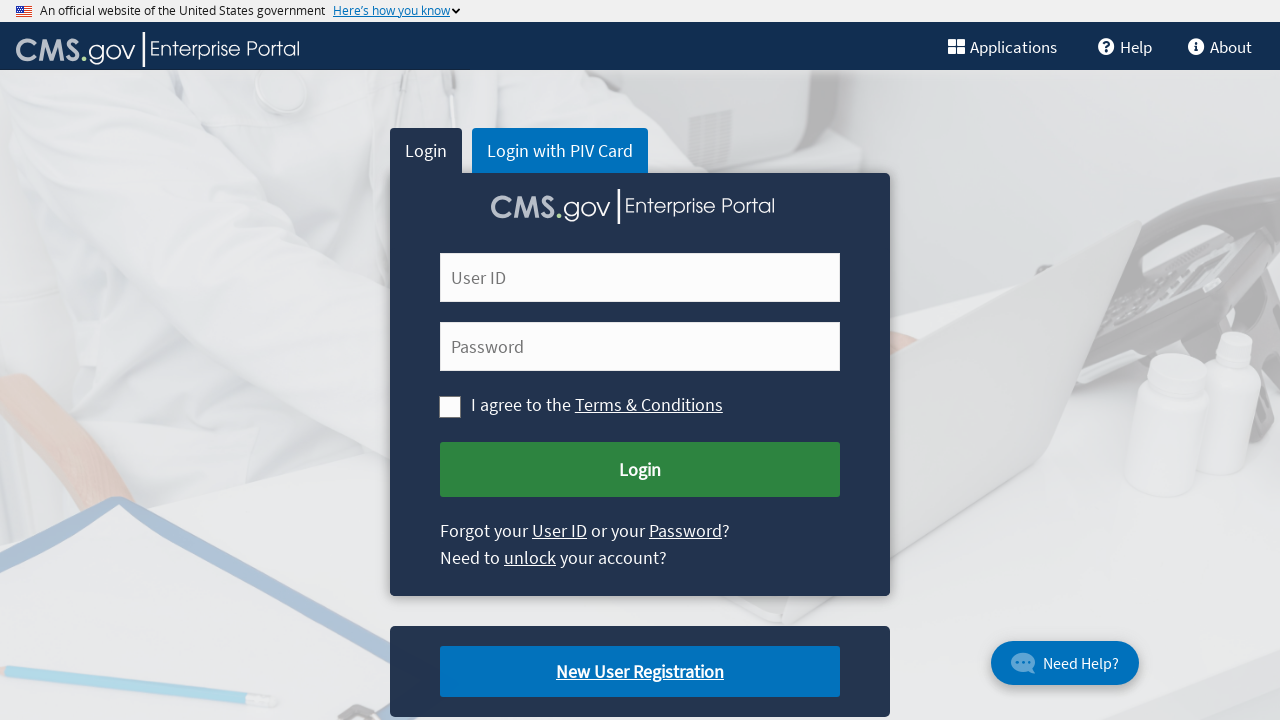

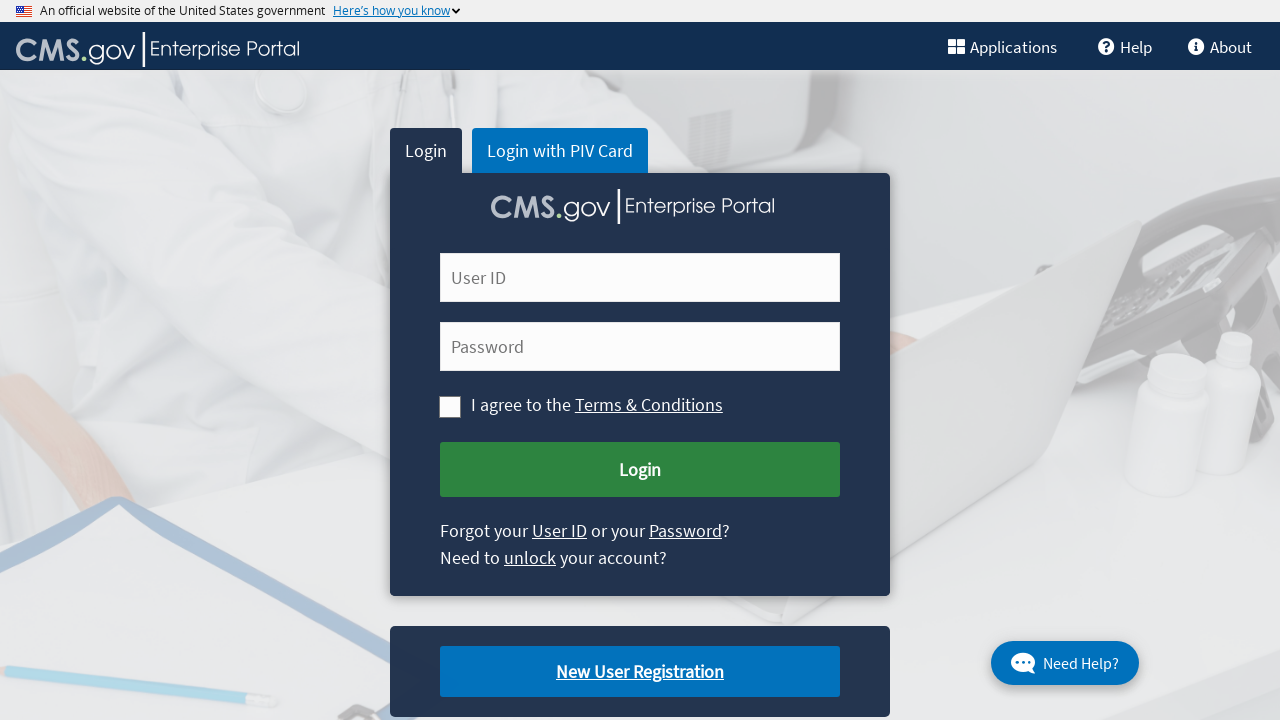